Fills out a comprehensive practice form including personal details, date of birth, subjects, hobbies, and address, then submits and verifies the data.

Starting URL: https://demoqa.com/automation-practice-form

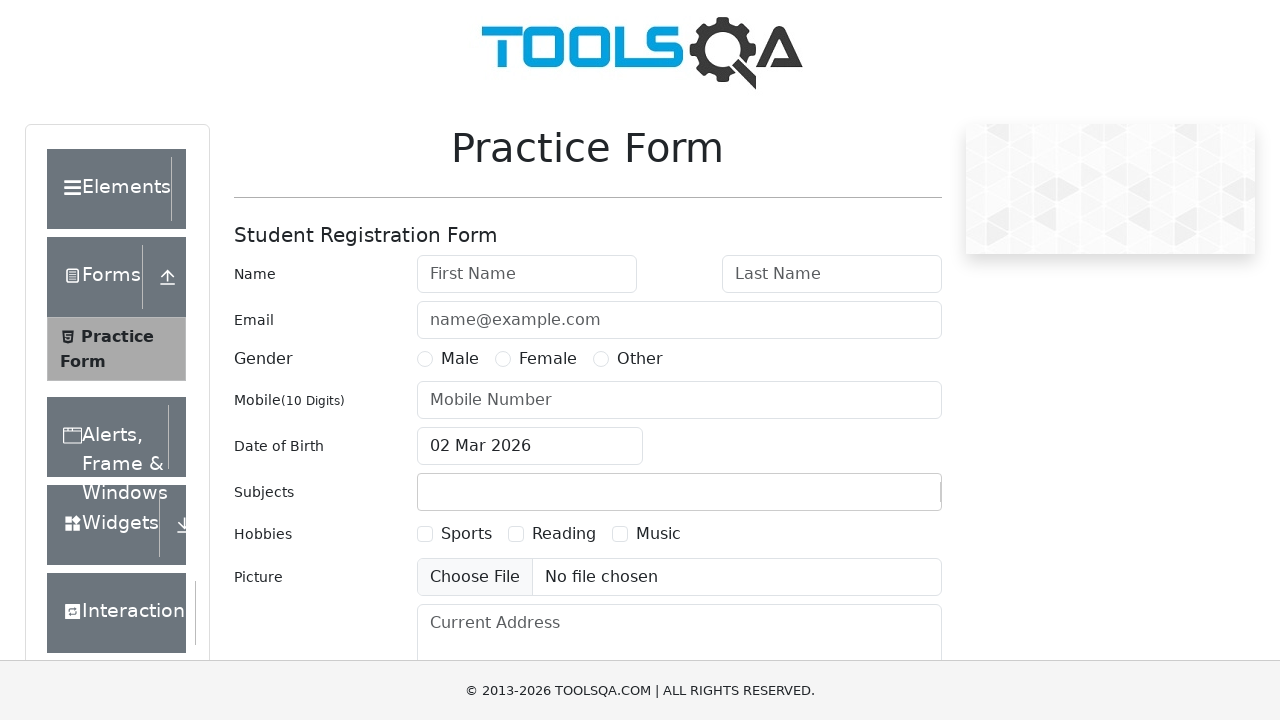

Filled first name field with 'Julia' on #firstName
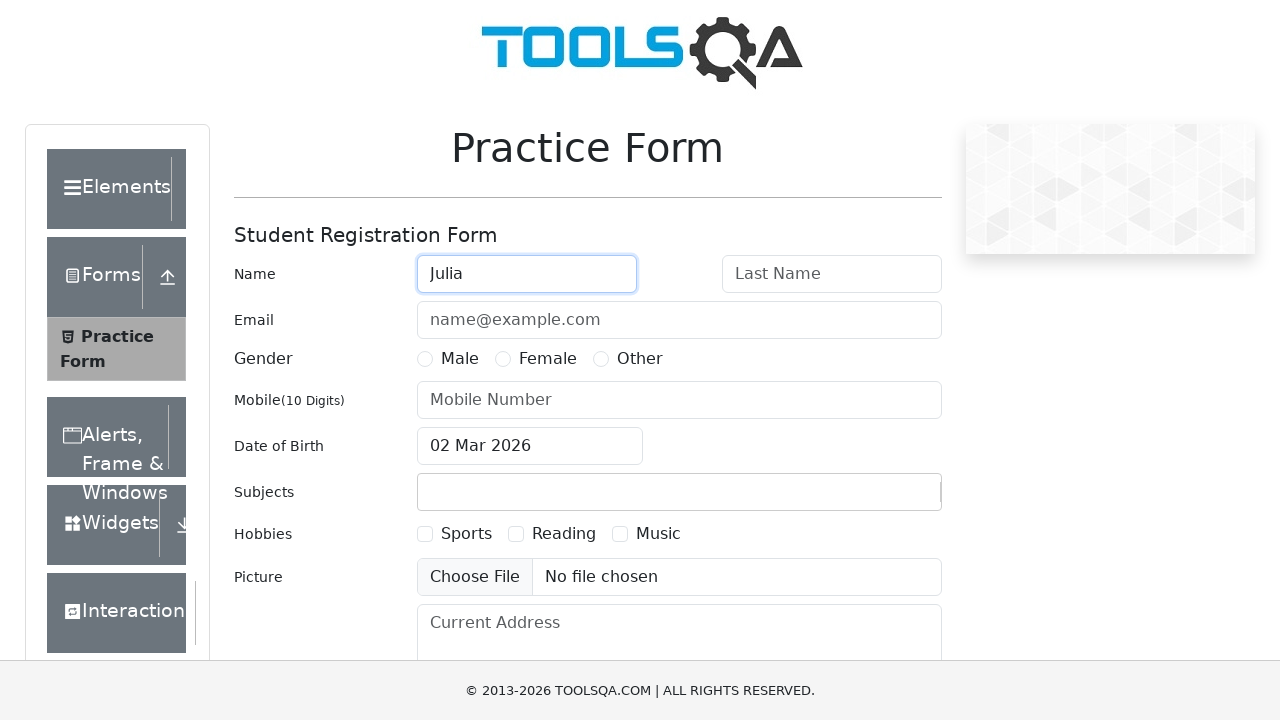

Filled last name field with 'Ivanova' on #lastName
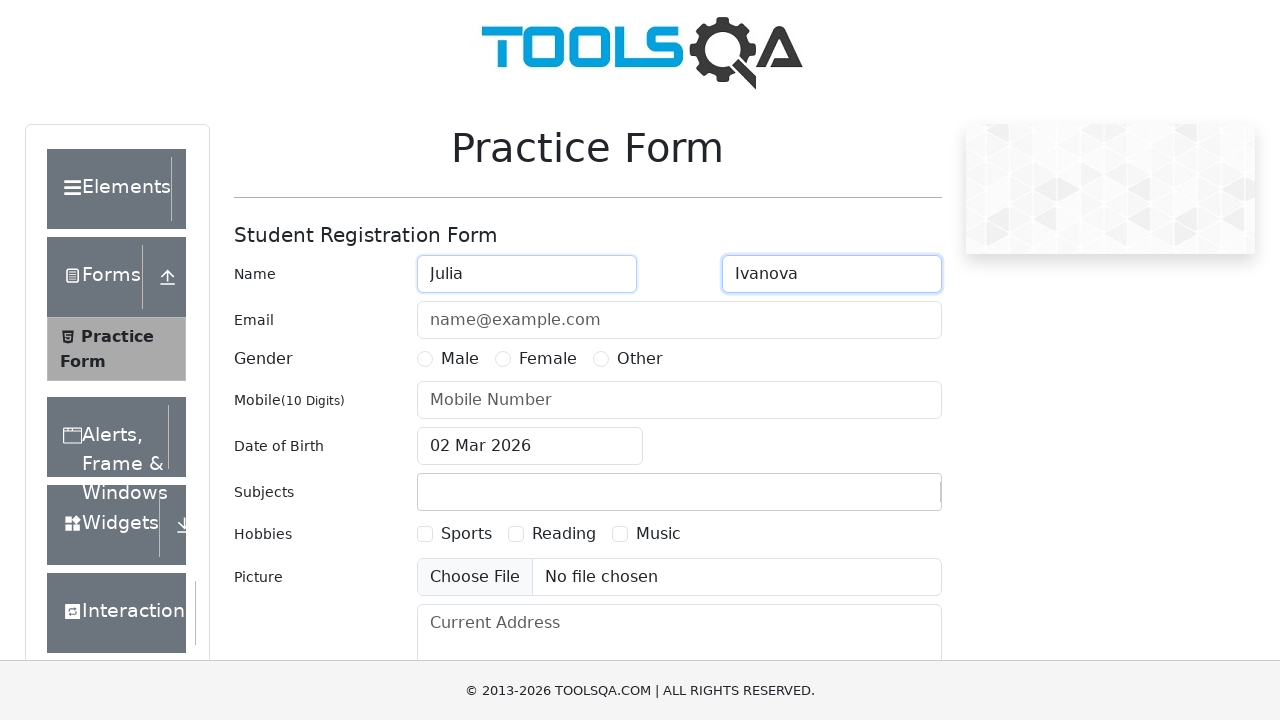

Filled email field with 'juju@mail.com' on #userEmail
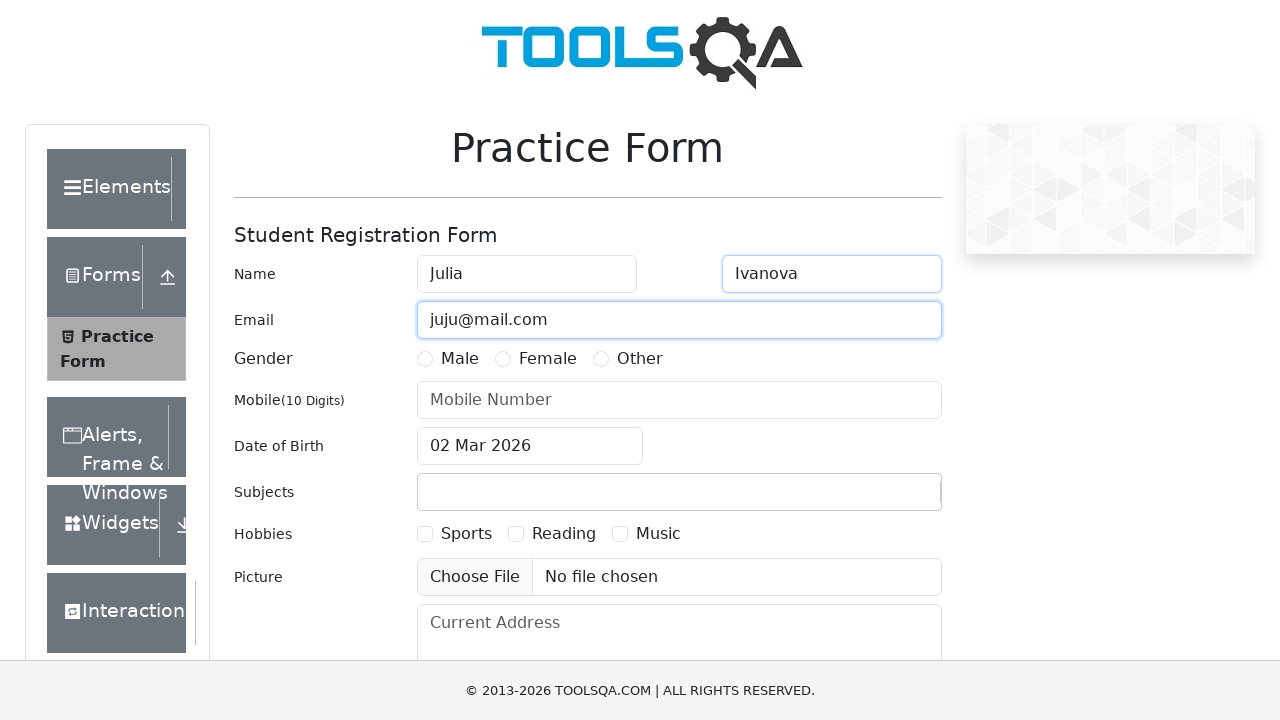

Selected Female gender option at (548, 359) on xpath=//*[contains(text(),'Female')]
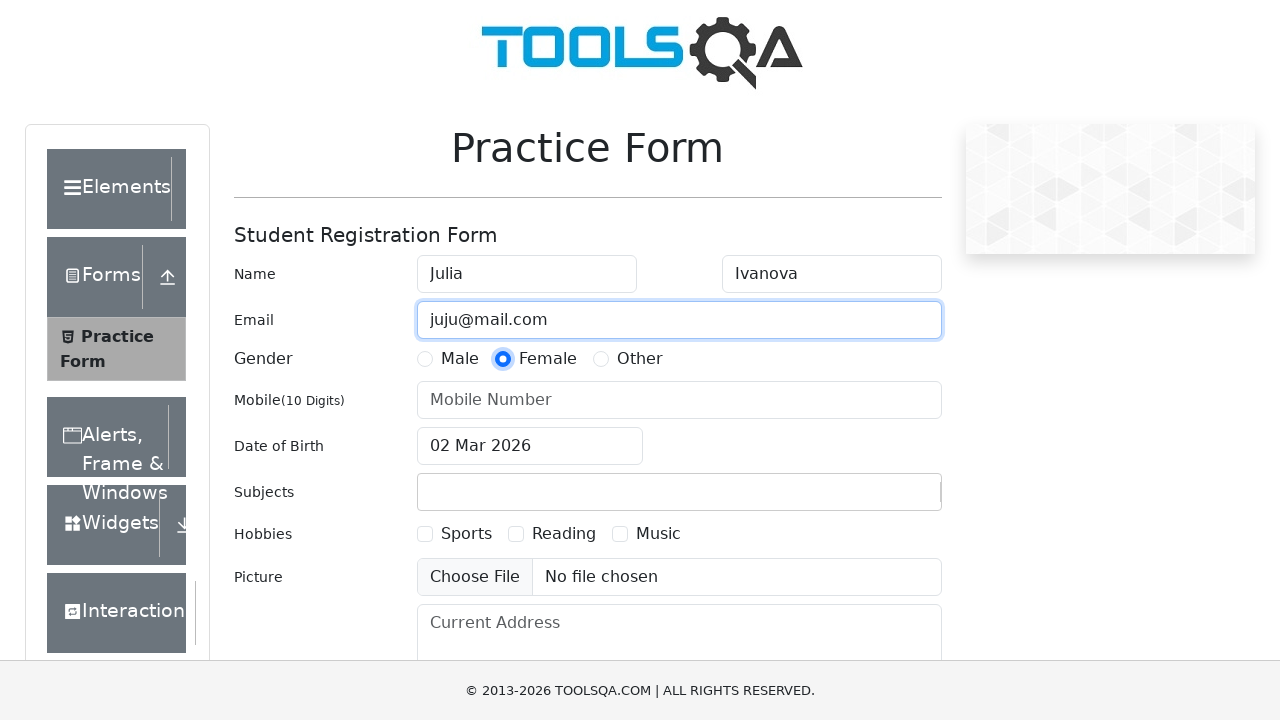

Filled phone number field with '78479857847' on #userNumber
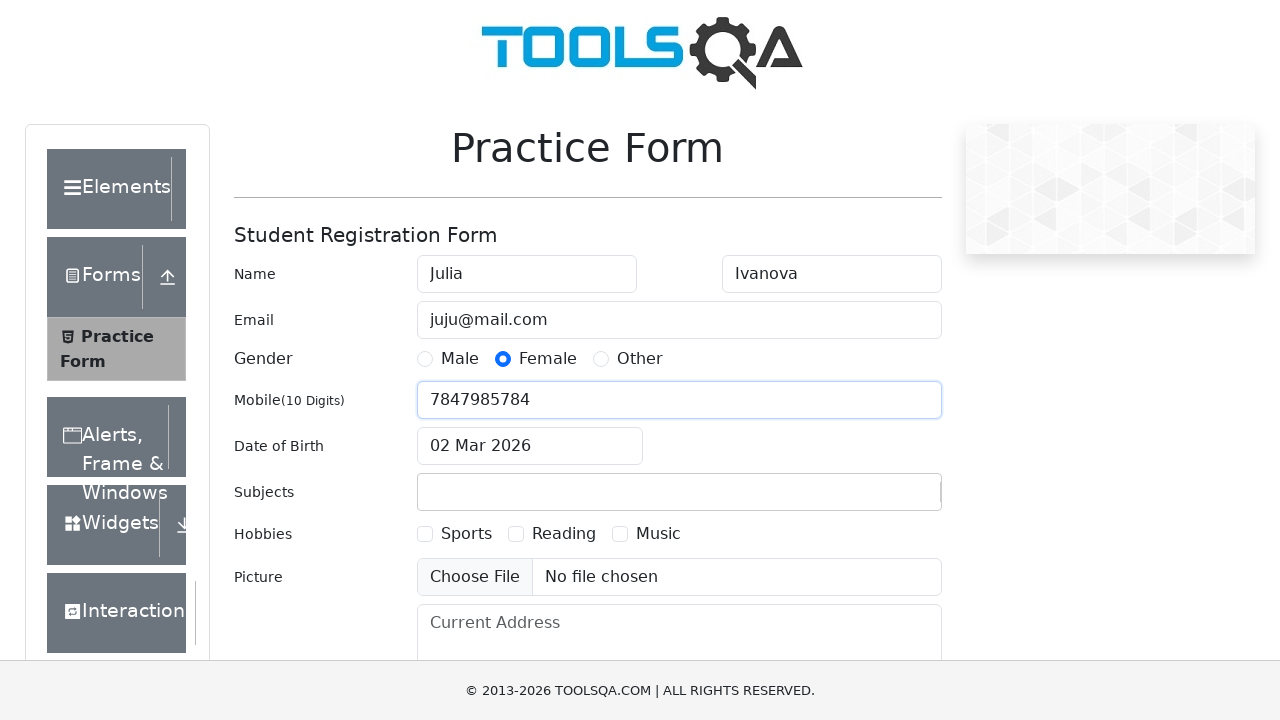

Clicked date of birth input field at (530, 446) on #dateOfBirthInput
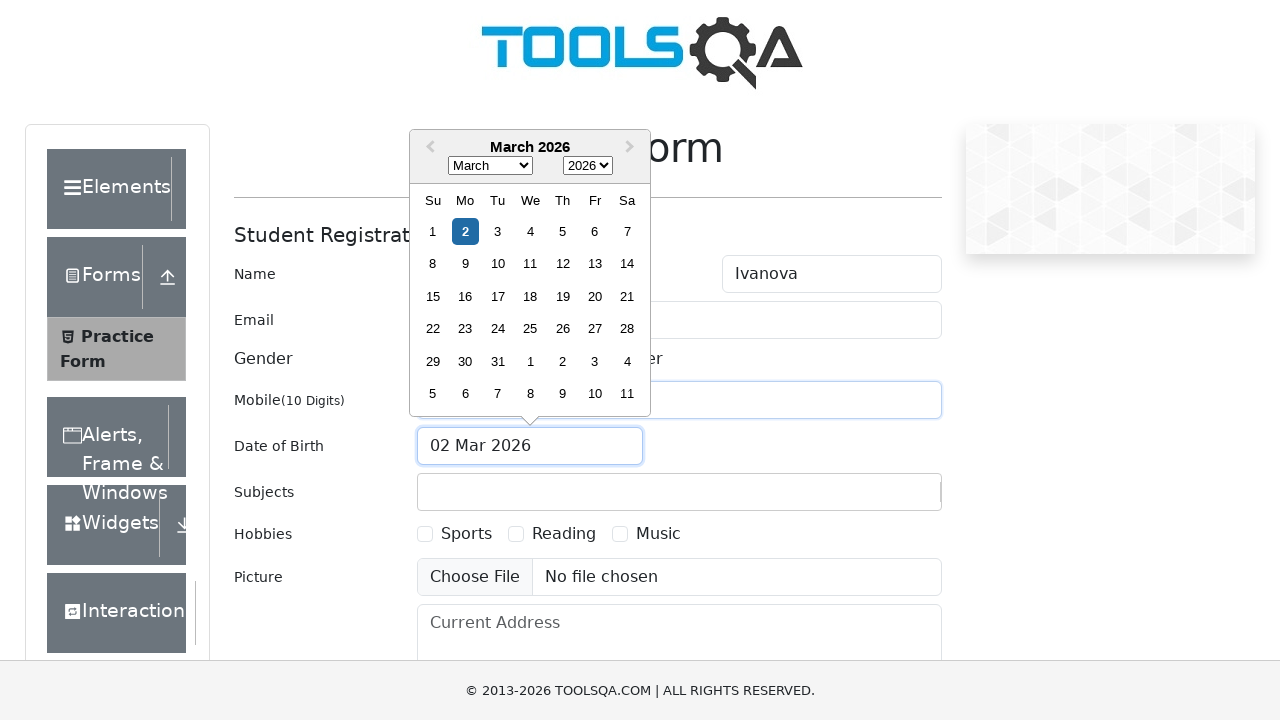

Selected June (month index 5) from date picker on .react-datepicker__month-select
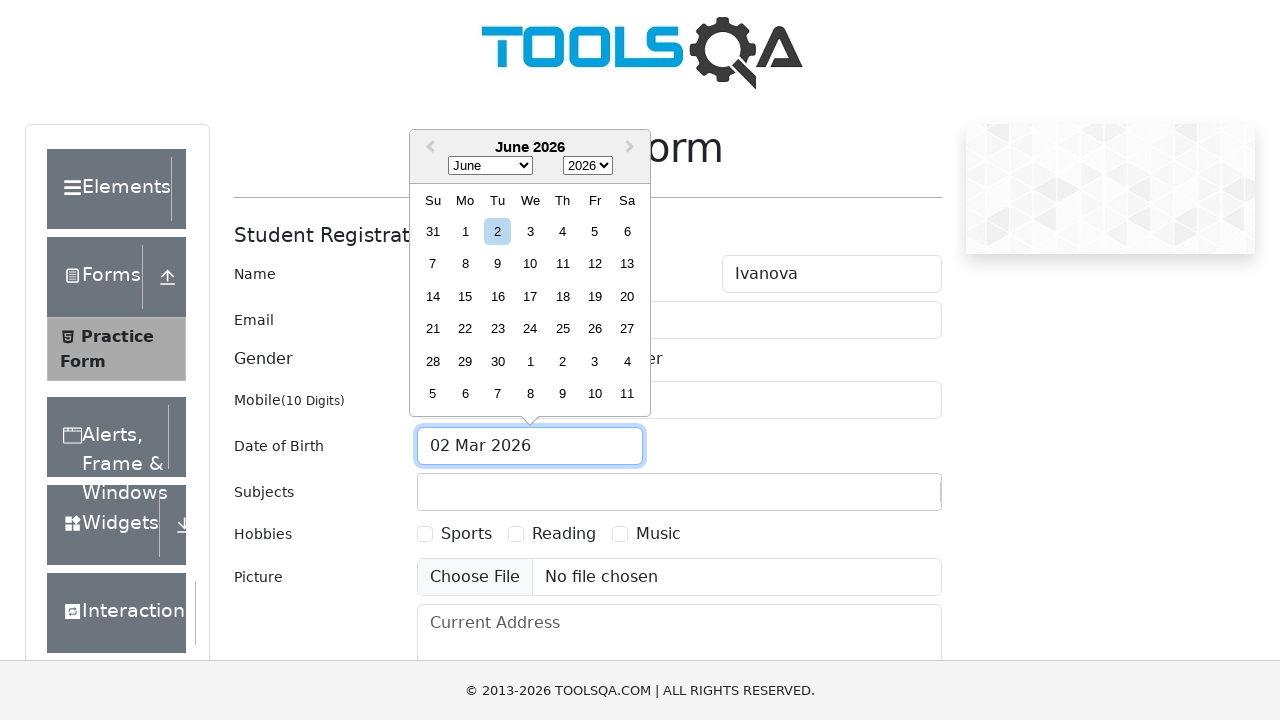

Selected year 1994 from date picker on .react-datepicker__year-select
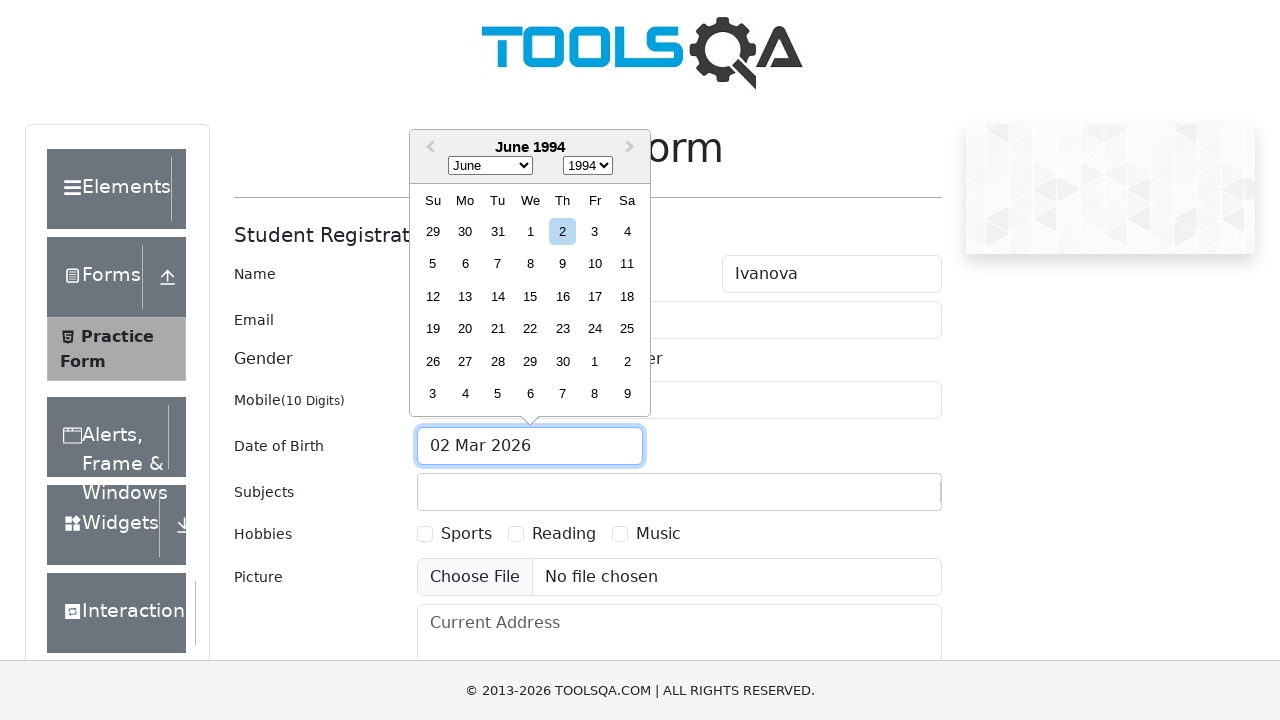

Selected 19th day from date picker at (433, 329) on .react-datepicker__day--019
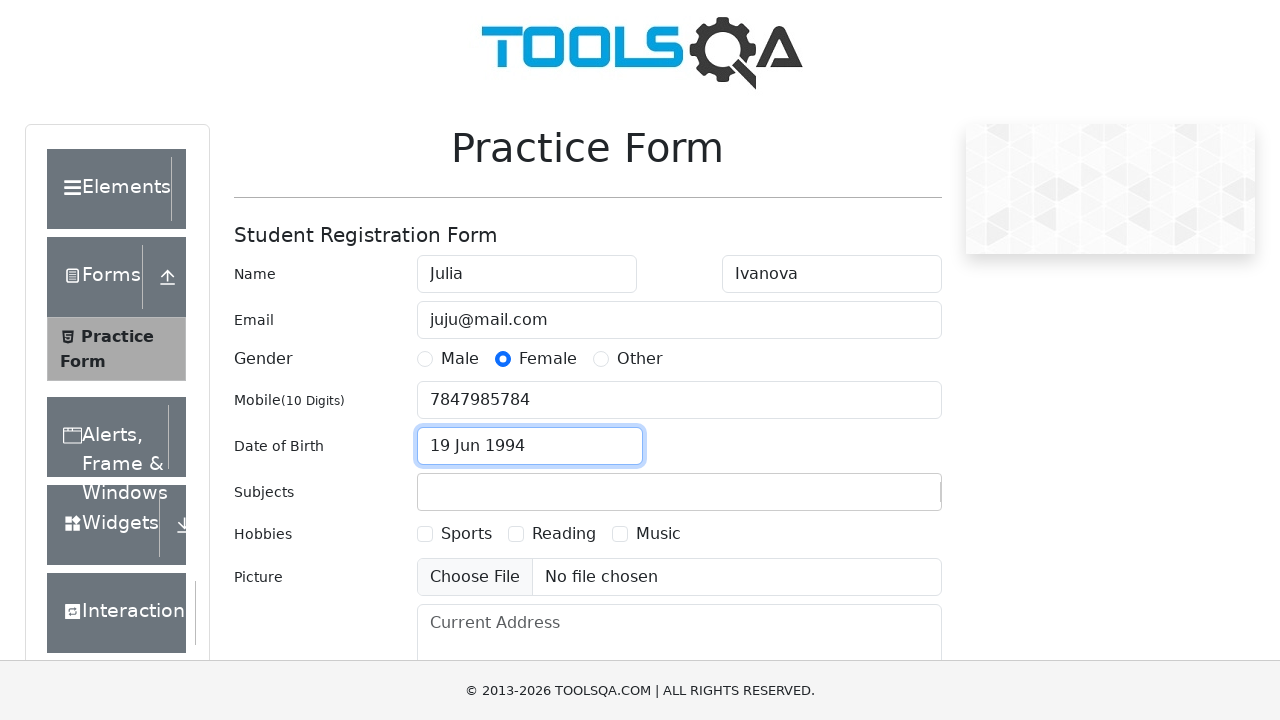

Filled subjects field with 'English' on #subjectsInput
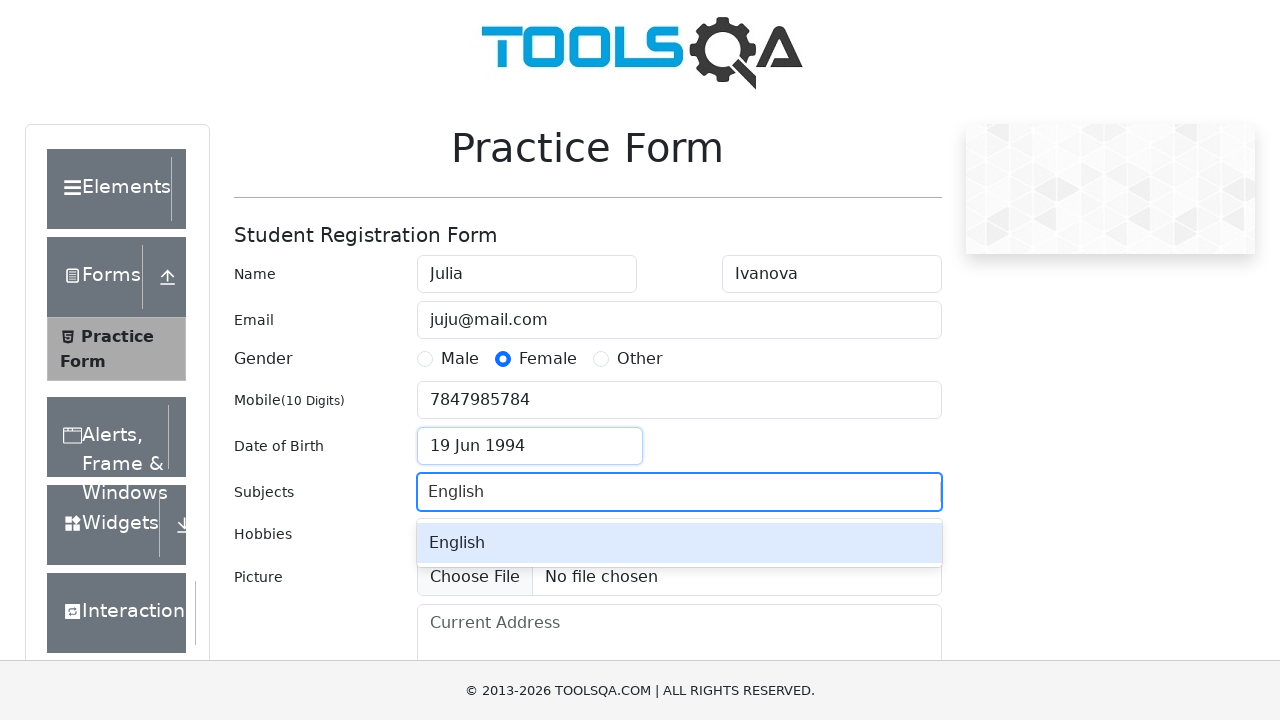

Pressed Enter to confirm English subject on #subjectsInput
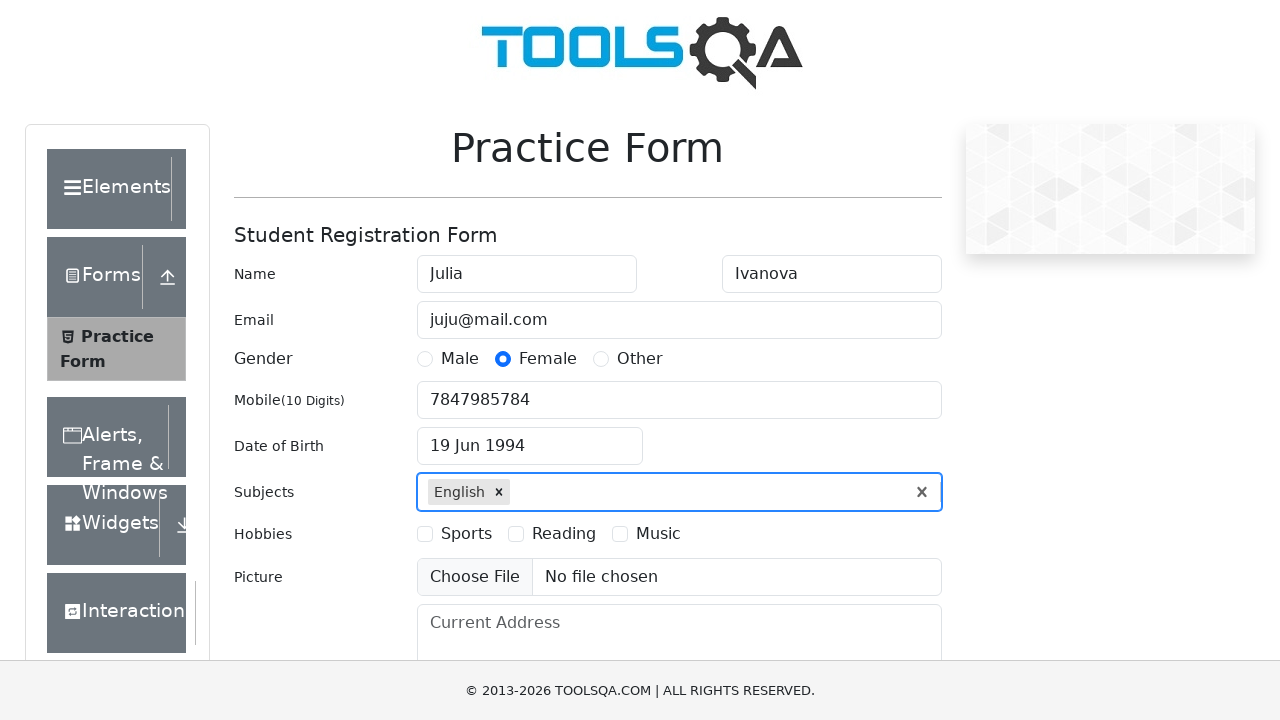

Selected Reading hobby at (564, 534) on xpath=//*[contains(text(),'Reading')]
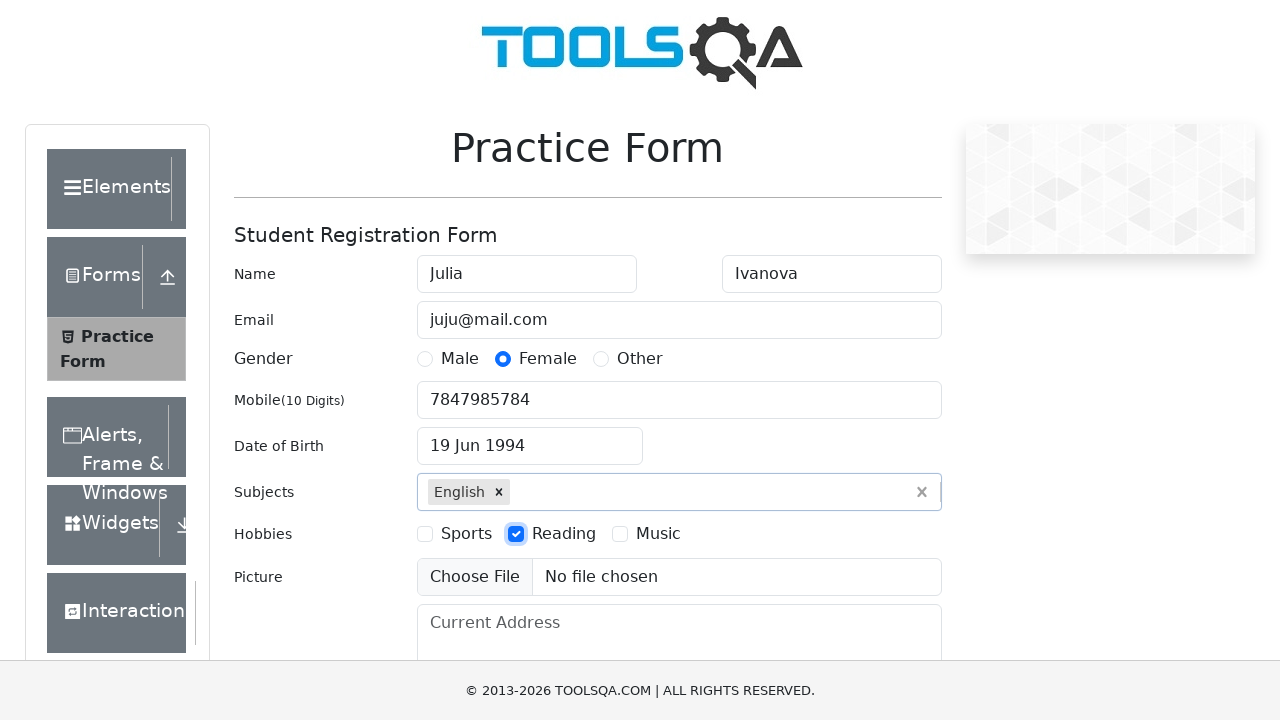

Filled current address field with '12 Warwickshire Mansions' on #currentAddress
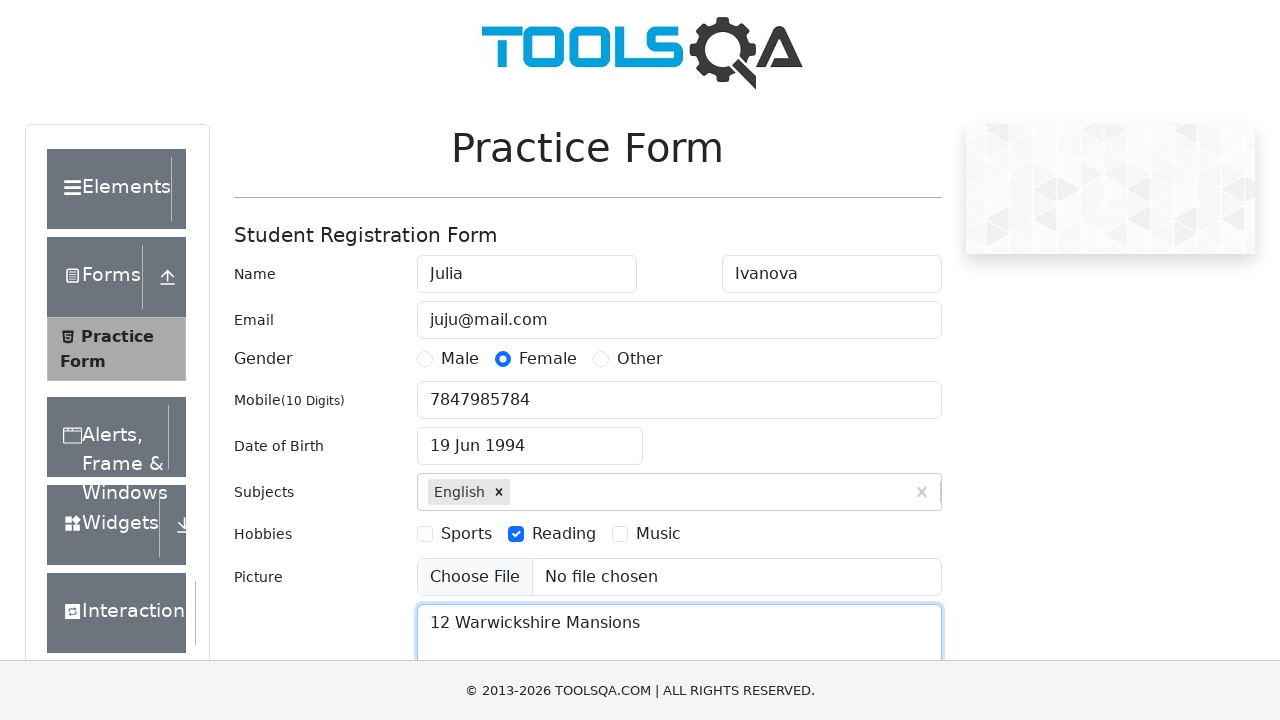

Scrolled down from address field on #currentAddress
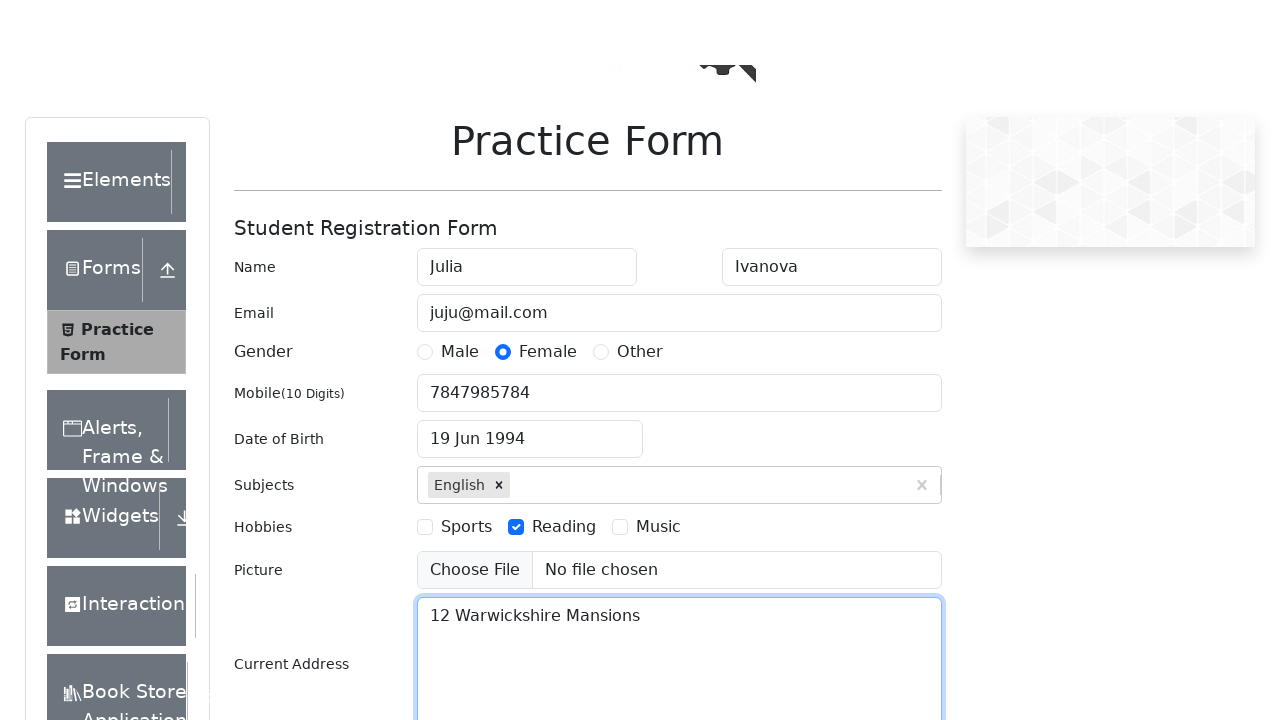

Clicked submit button to submit the form at (885, 499) on #submit
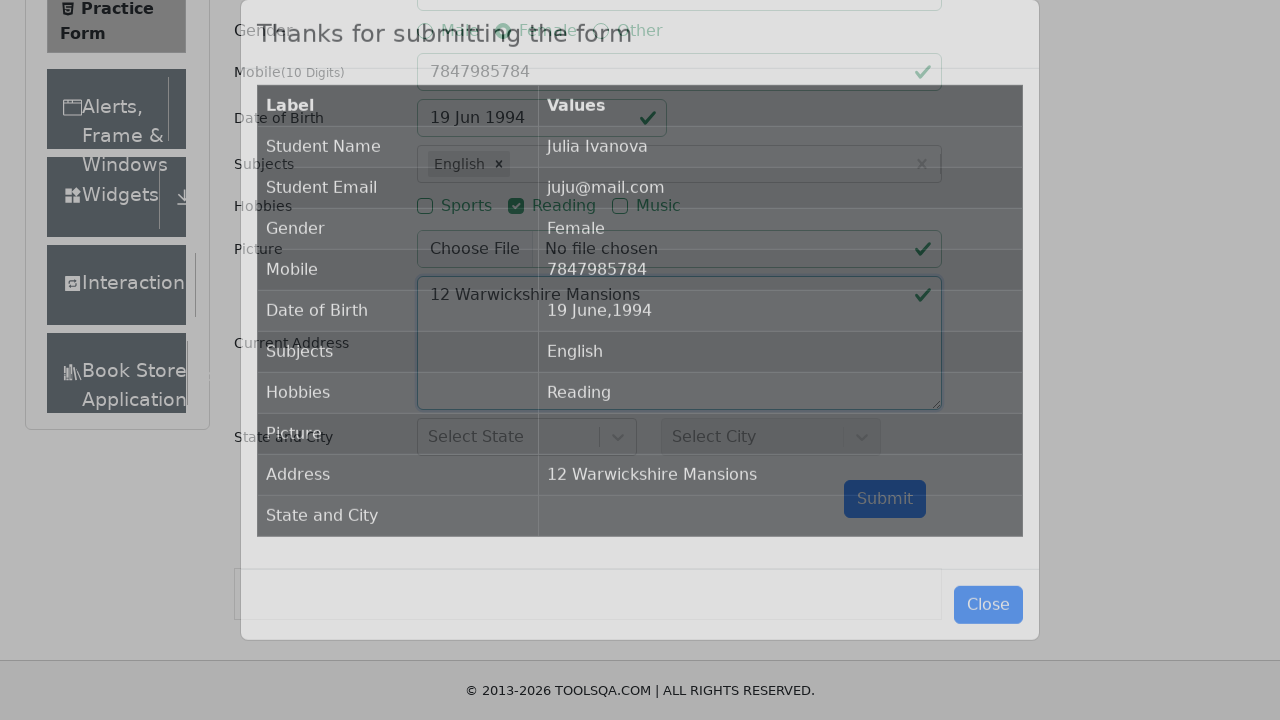

Form submission modal appeared
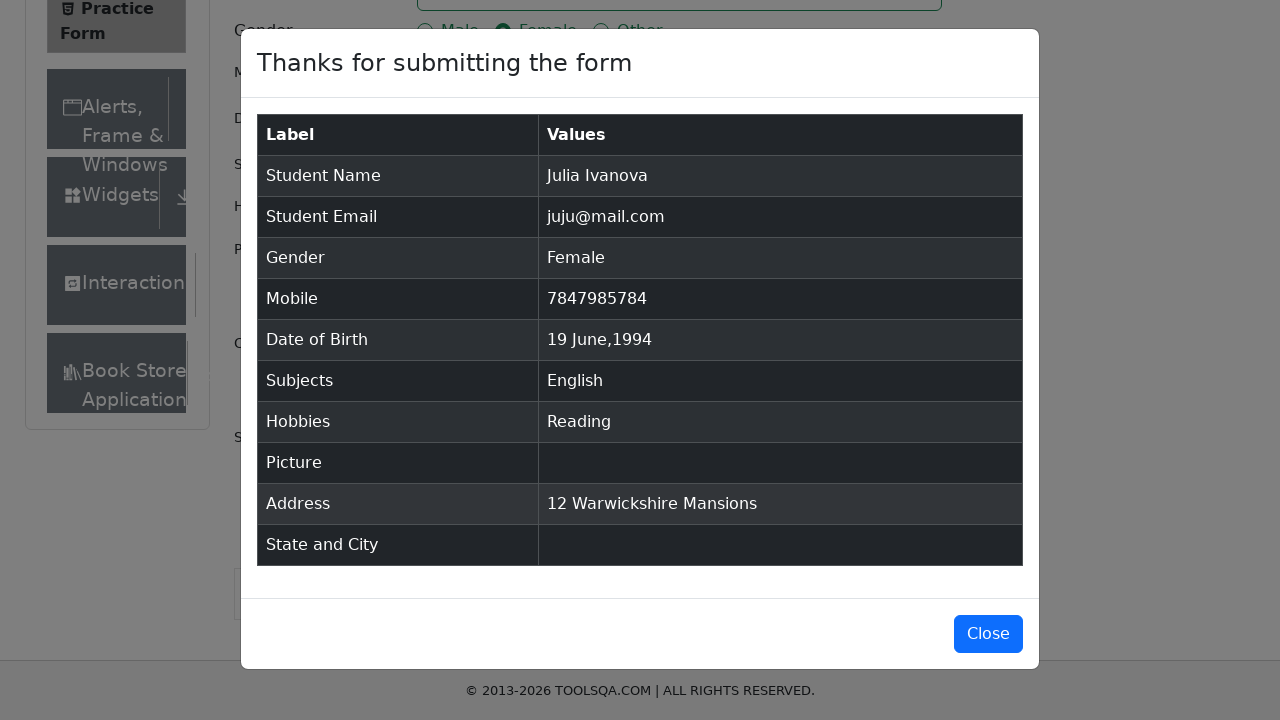

Verified form submission success message: 'Thanks for submitting the form'
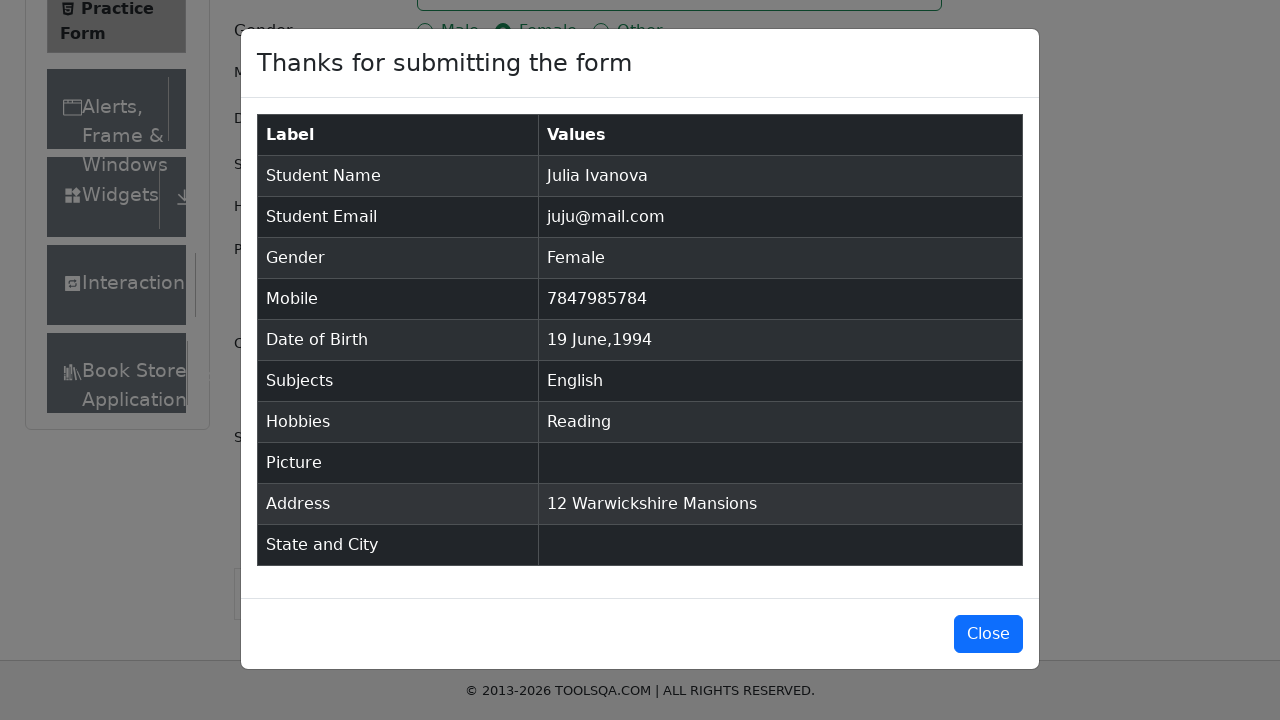

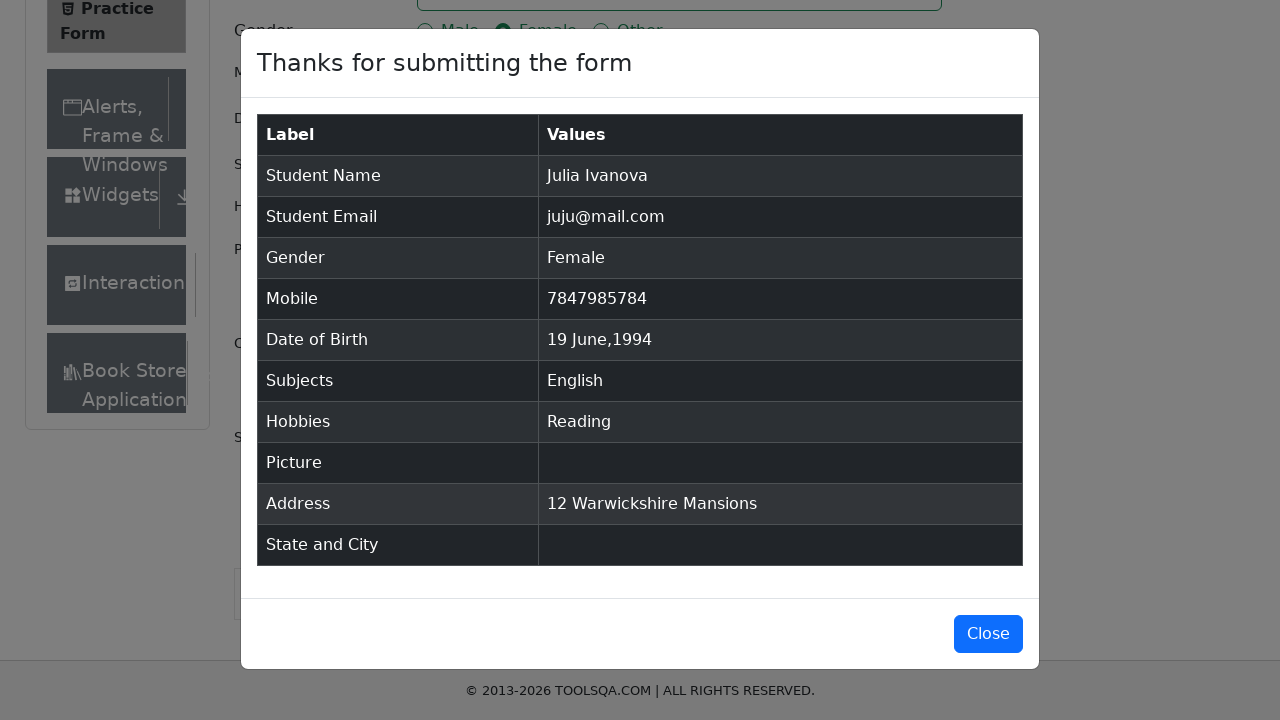